Navigates to Automation Exercise website, clicks on Products link, and searches for a T-shirt product

Starting URL: https://automationexercise.com

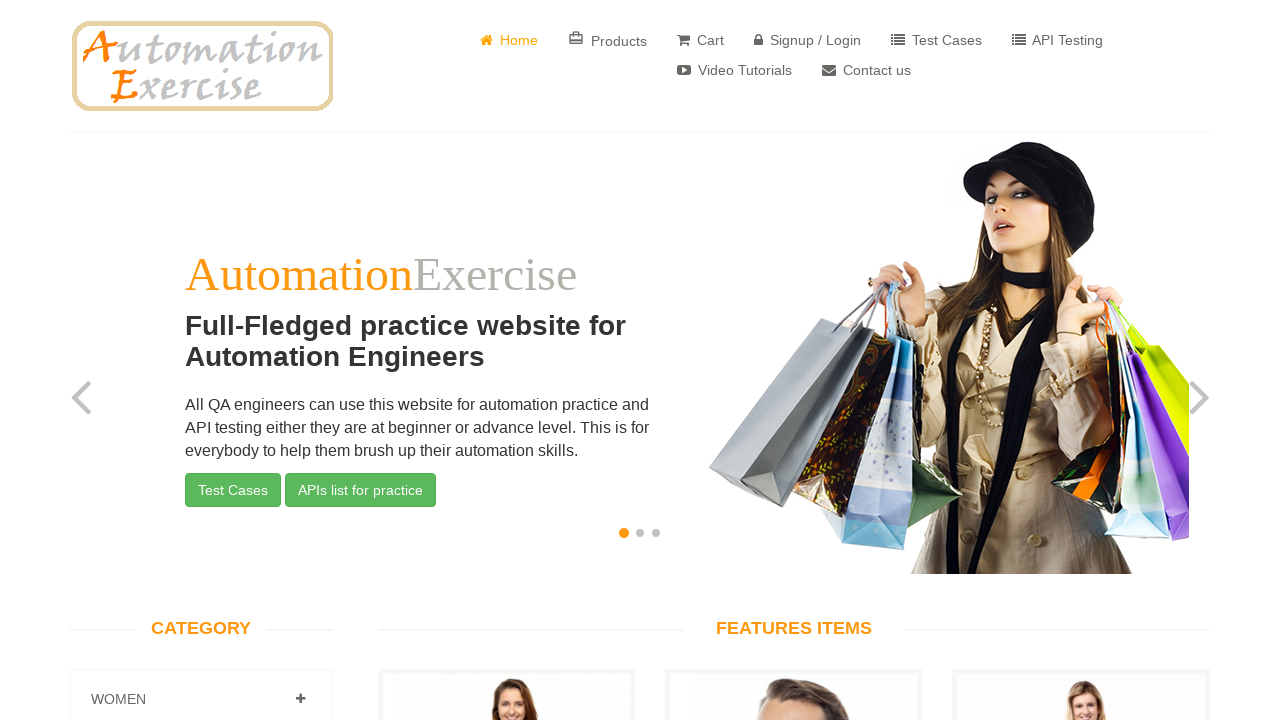

Clicked on Products link in navigation at (608, 40) on a[href='/products']
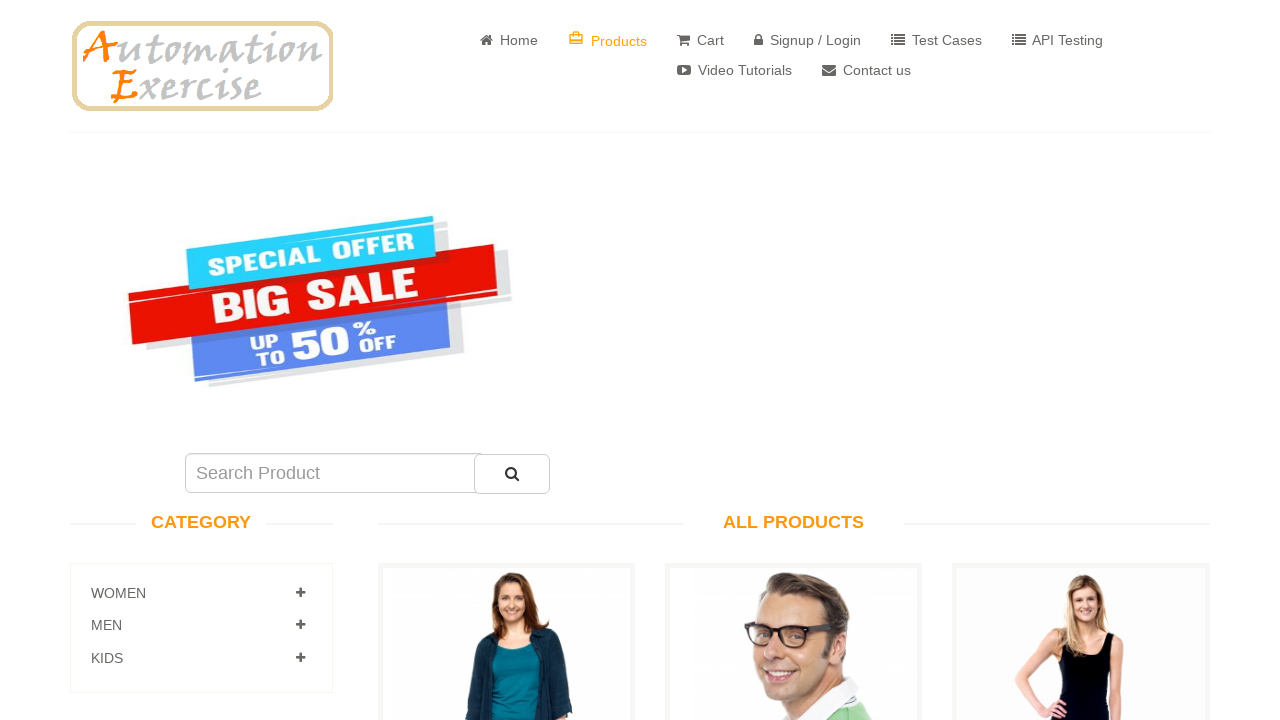

Products page loaded (networkidle)
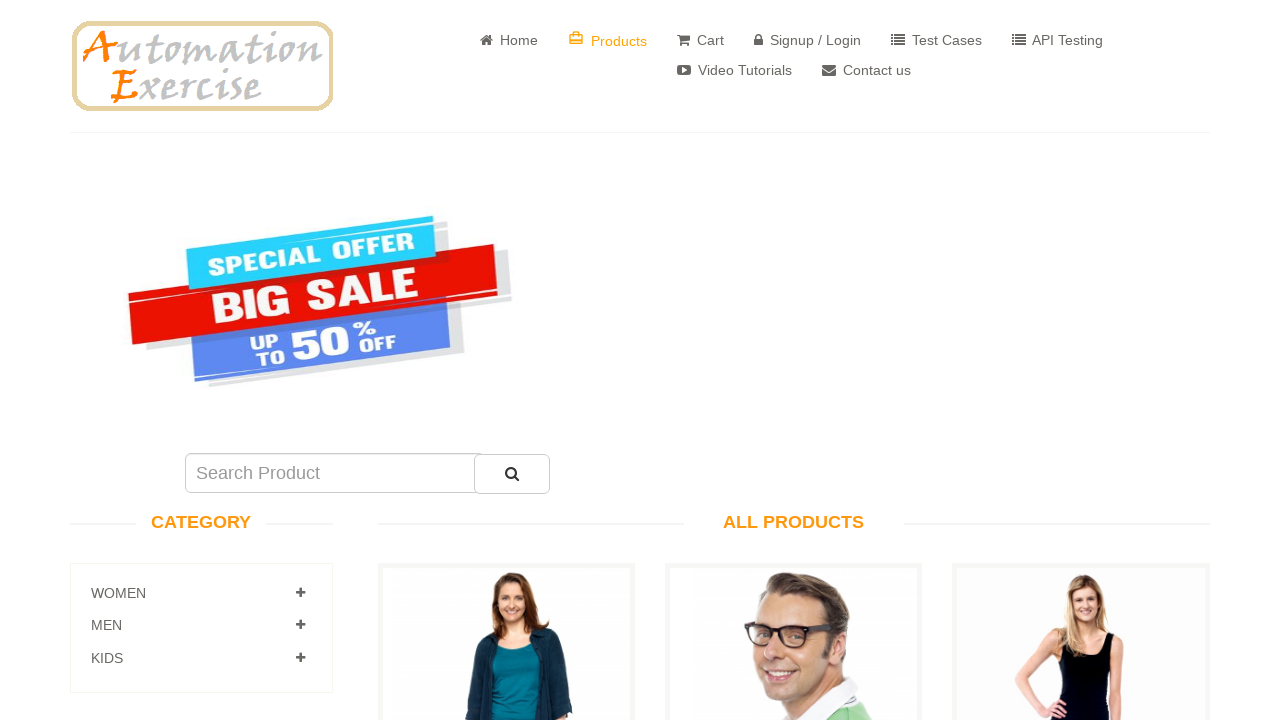

Filled search field with 'T-shirt' on #search_product
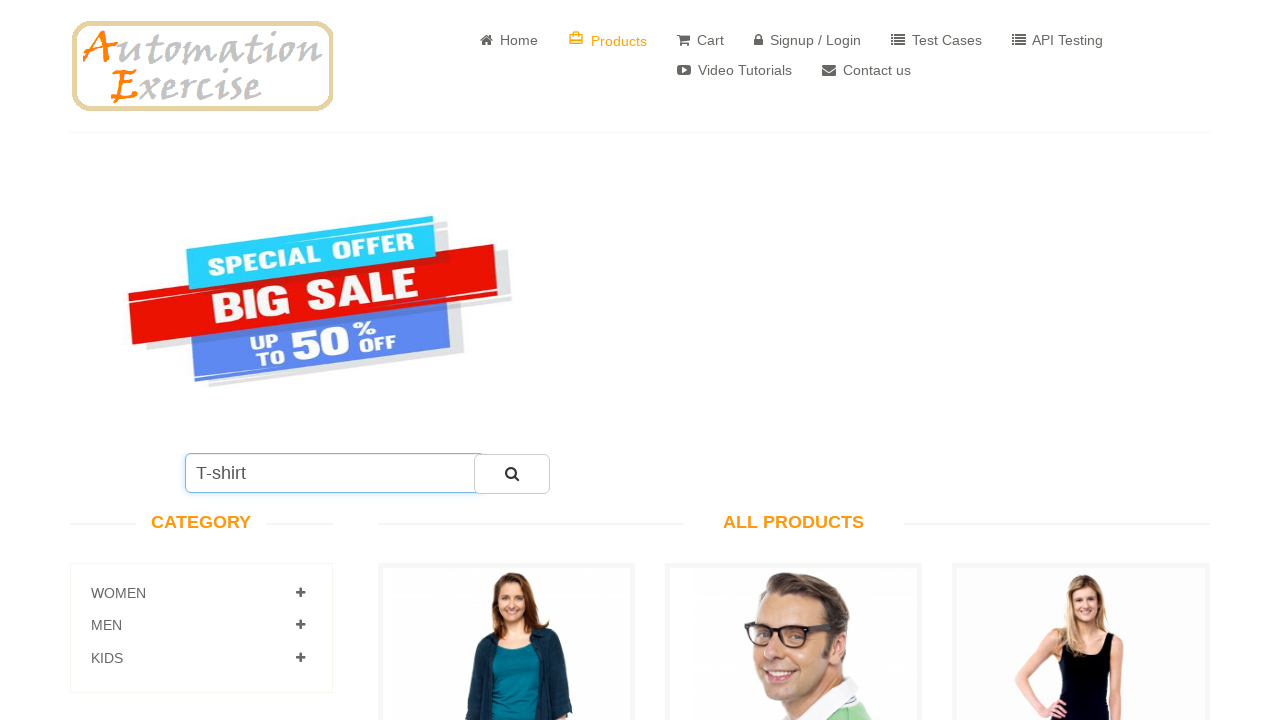

Clicked search button to search for T-shirt at (512, 474) on #submit_search
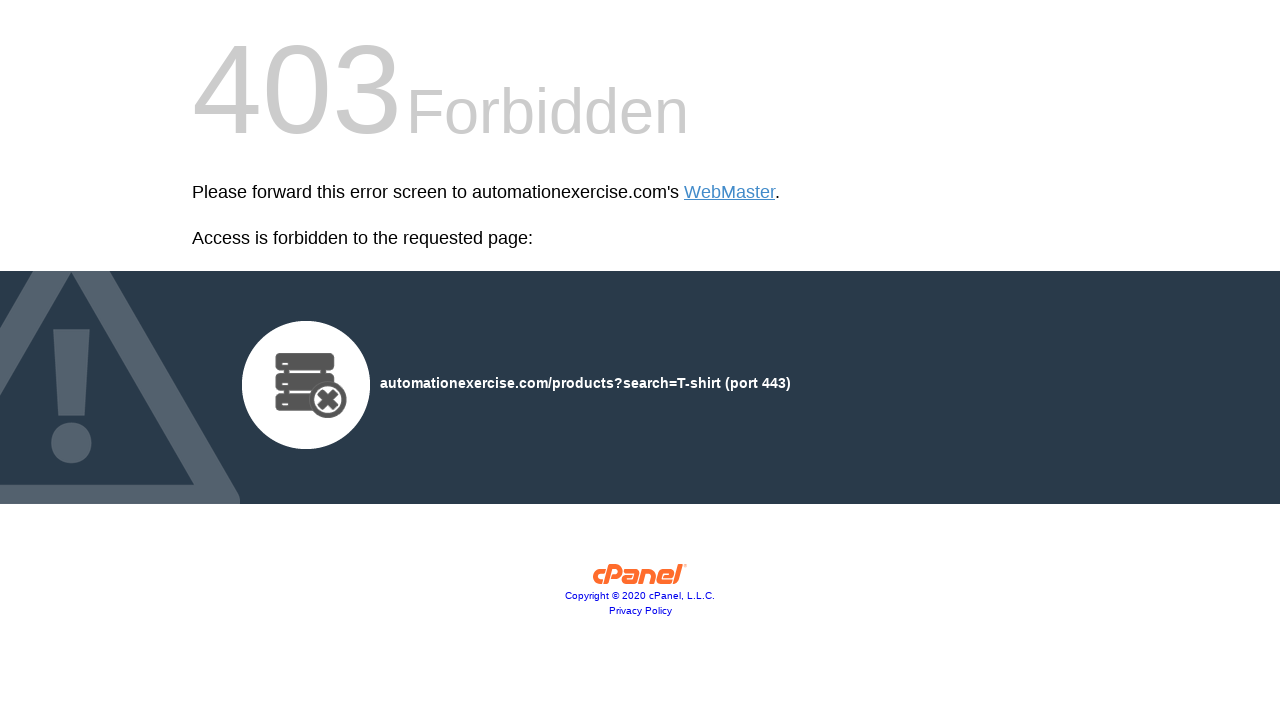

Search results loaded (networkidle)
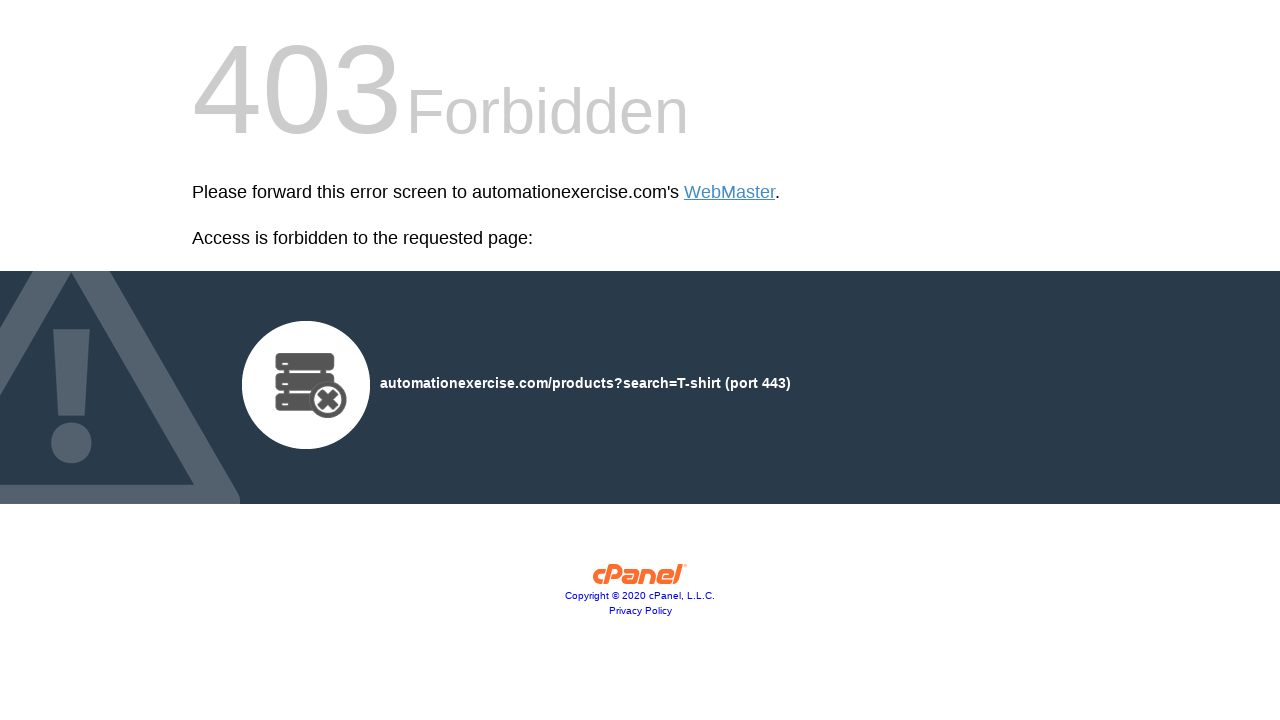

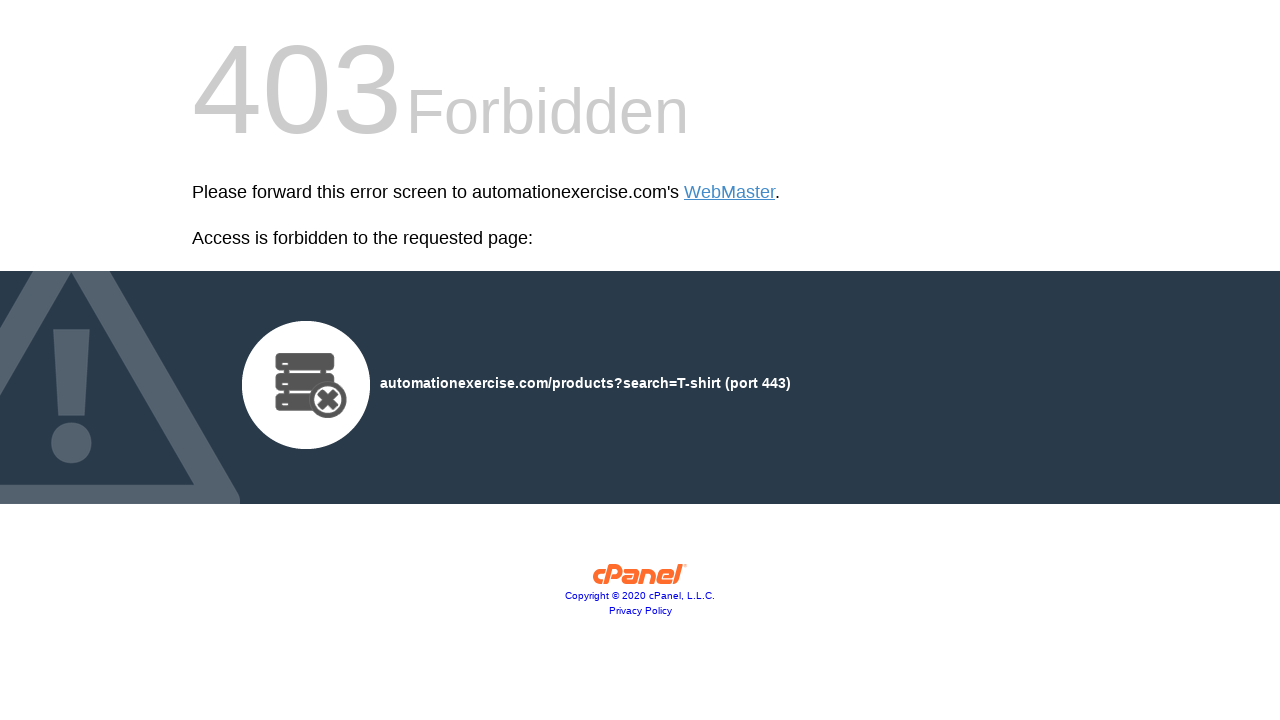